Tests getting the type attribute of the textbox

Starting URL: https://demoqa.com/text-box

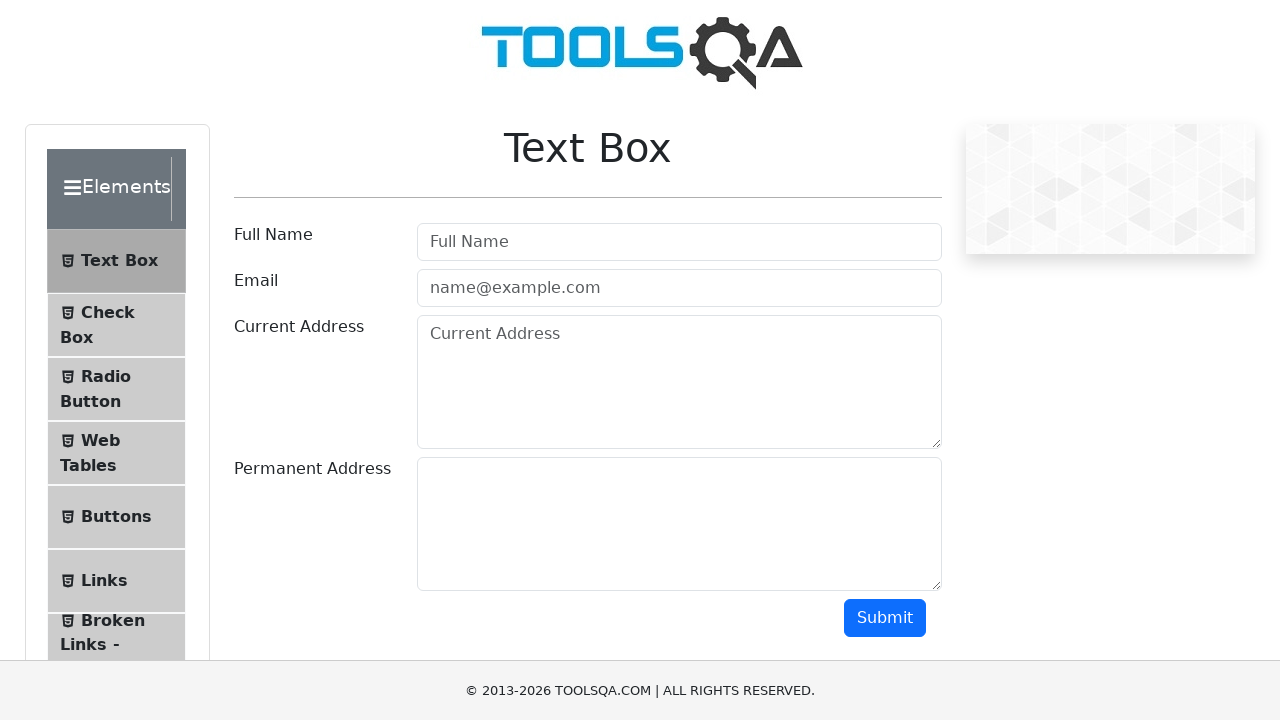

Navigated to https://demoqa.com/text-box
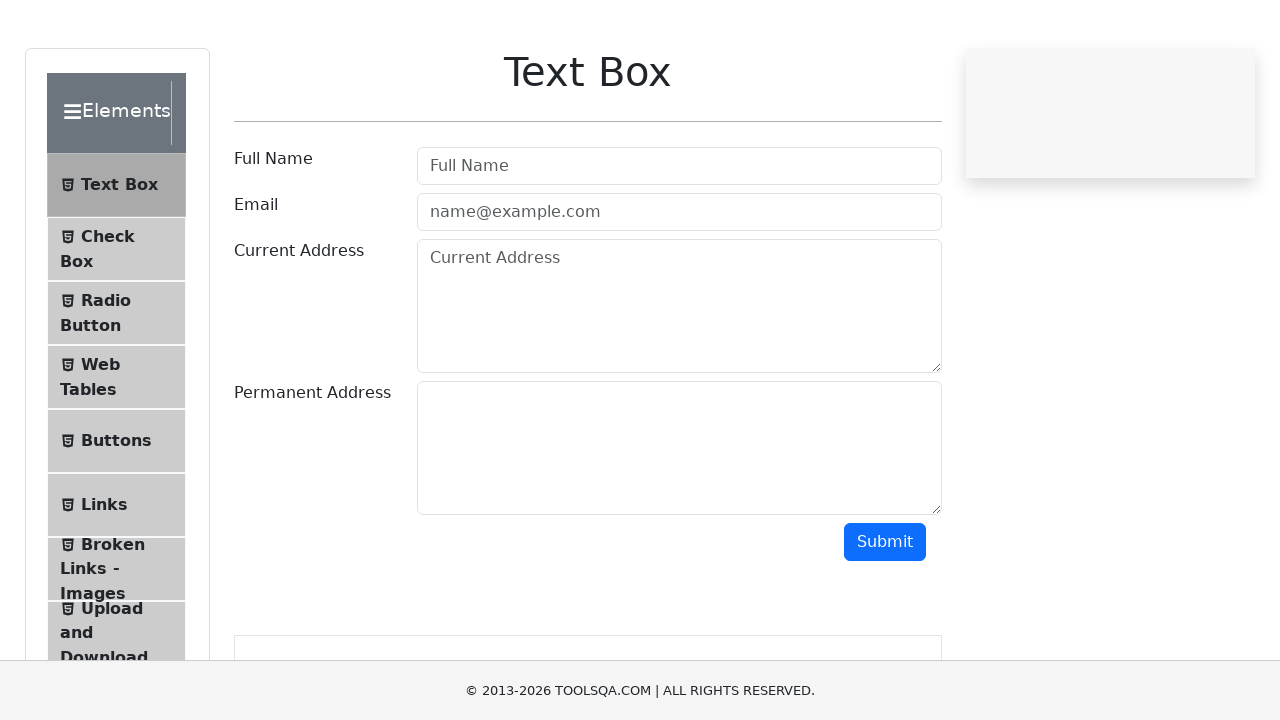

Retrieved type attribute from userName textbox
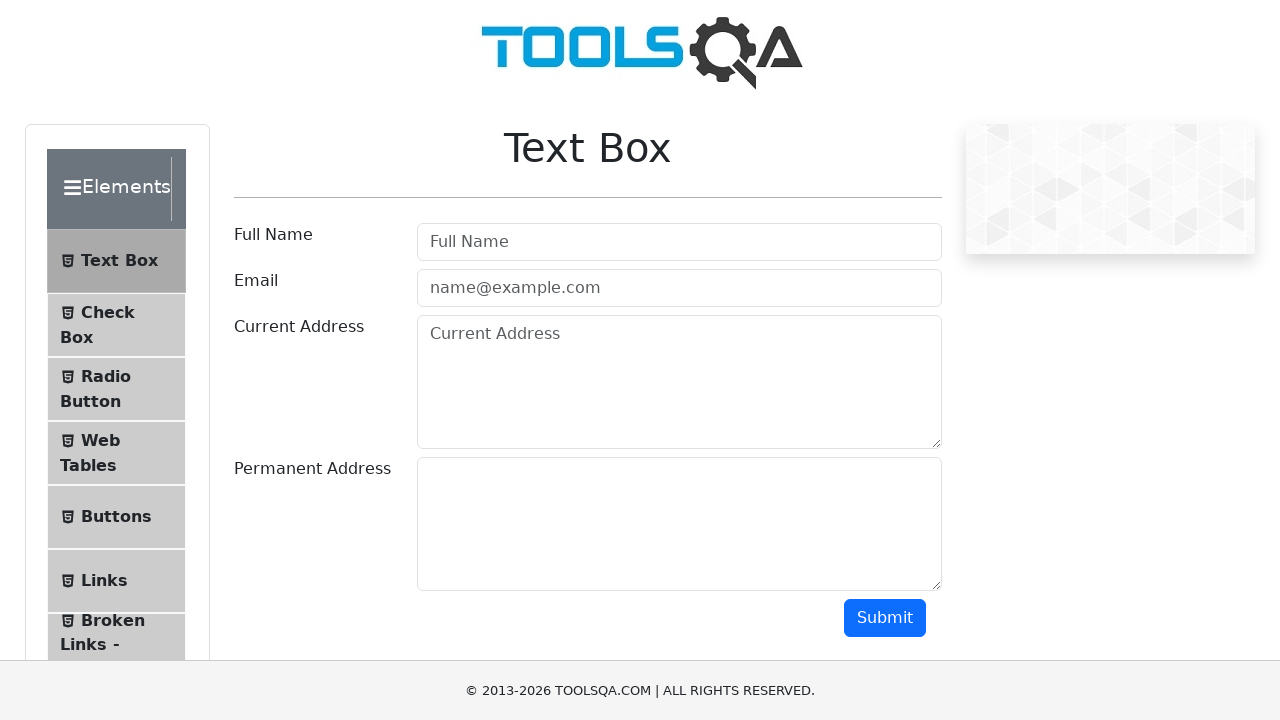

Asserted that type attribute equals 'text'
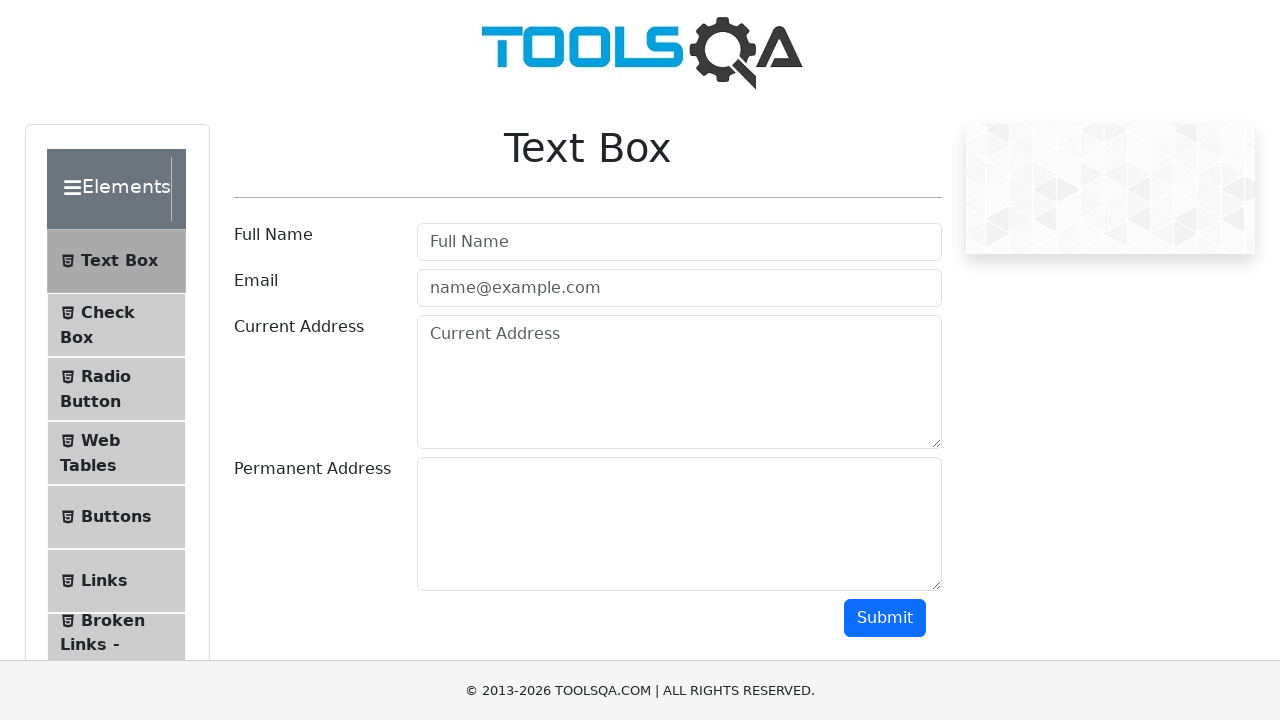

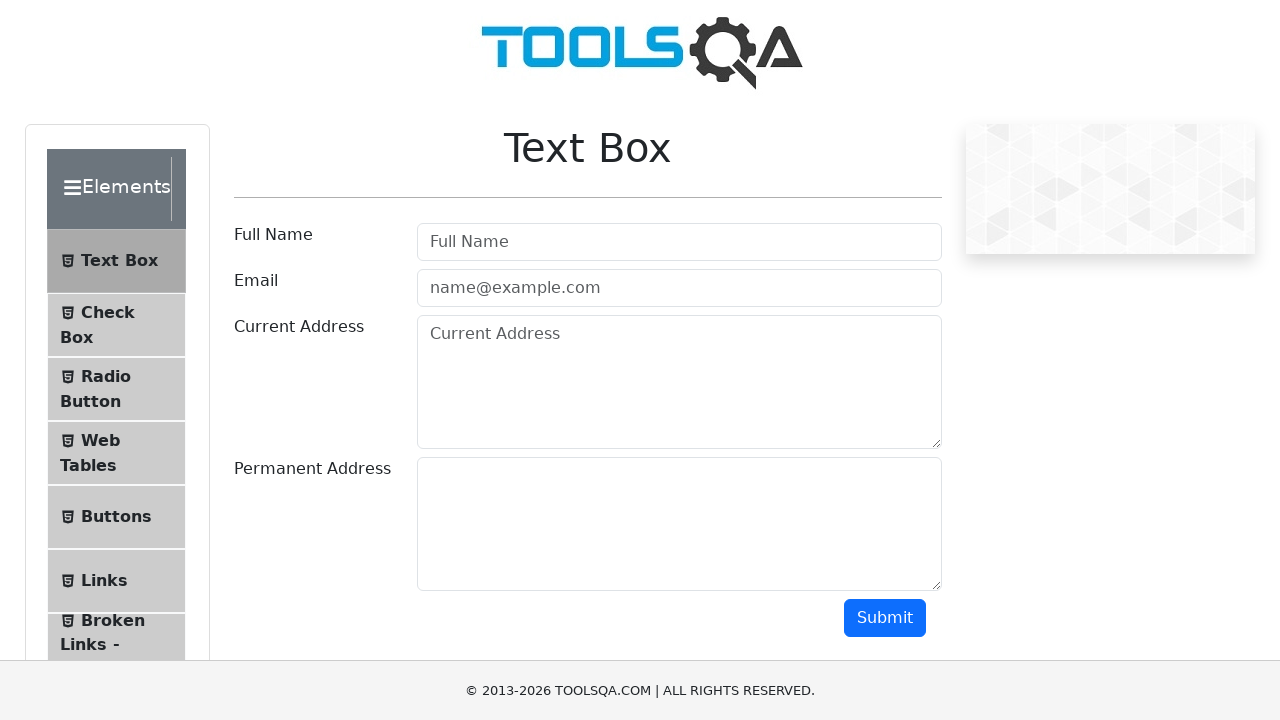